Tests multiple browser tab handling by clicking a link that opens a new tab, switching to the new tab to verify it opened, closing the child tab, and switching back to the parent tab.

Starting URL: https://opensource-demo.orangehrmlive.com/web/index.php/auth/login

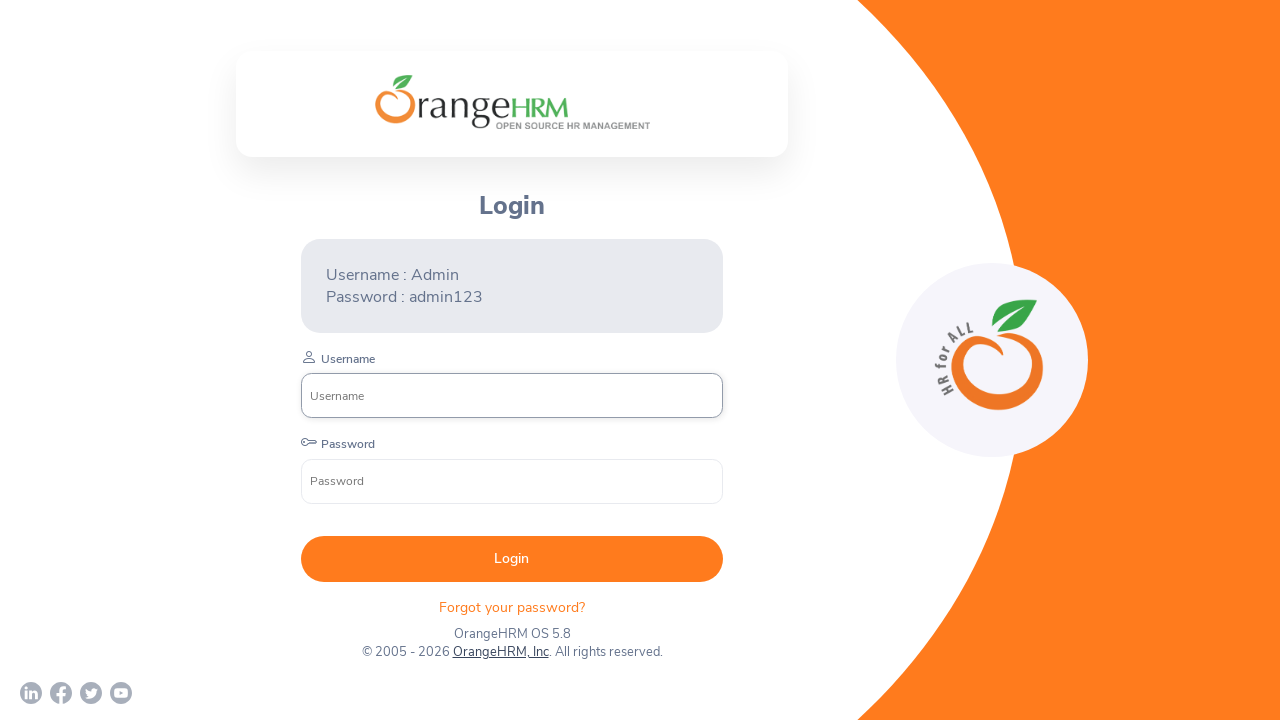

Clicked 'OrangeHRM, Inc' link to open new tab at (500, 652) on text=OrangeHRM, Inc
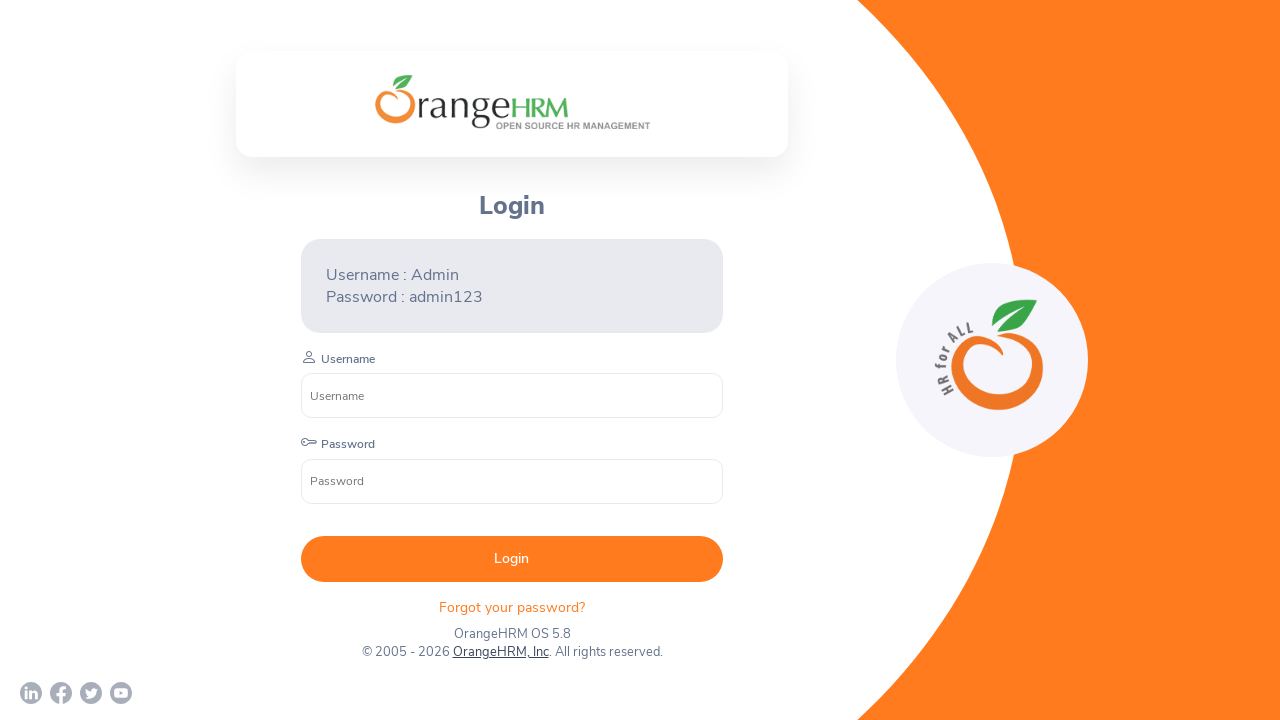

Captured new child page/tab
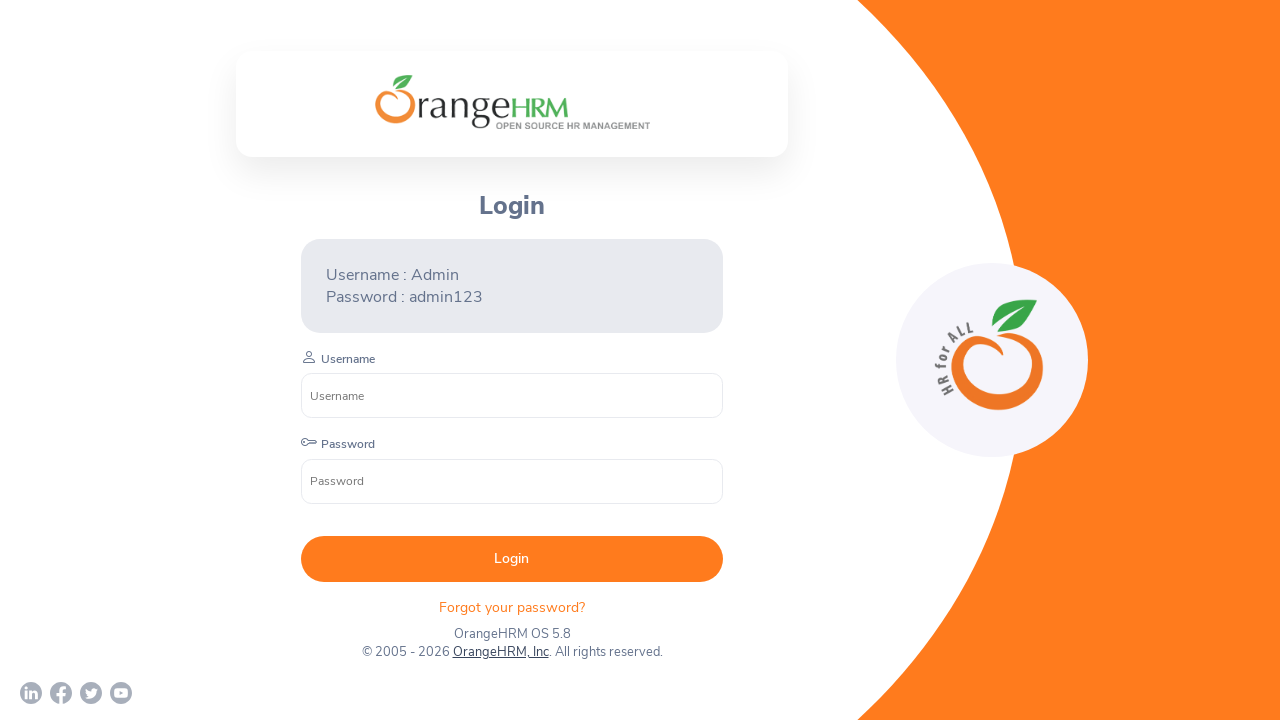

Child page finished loading
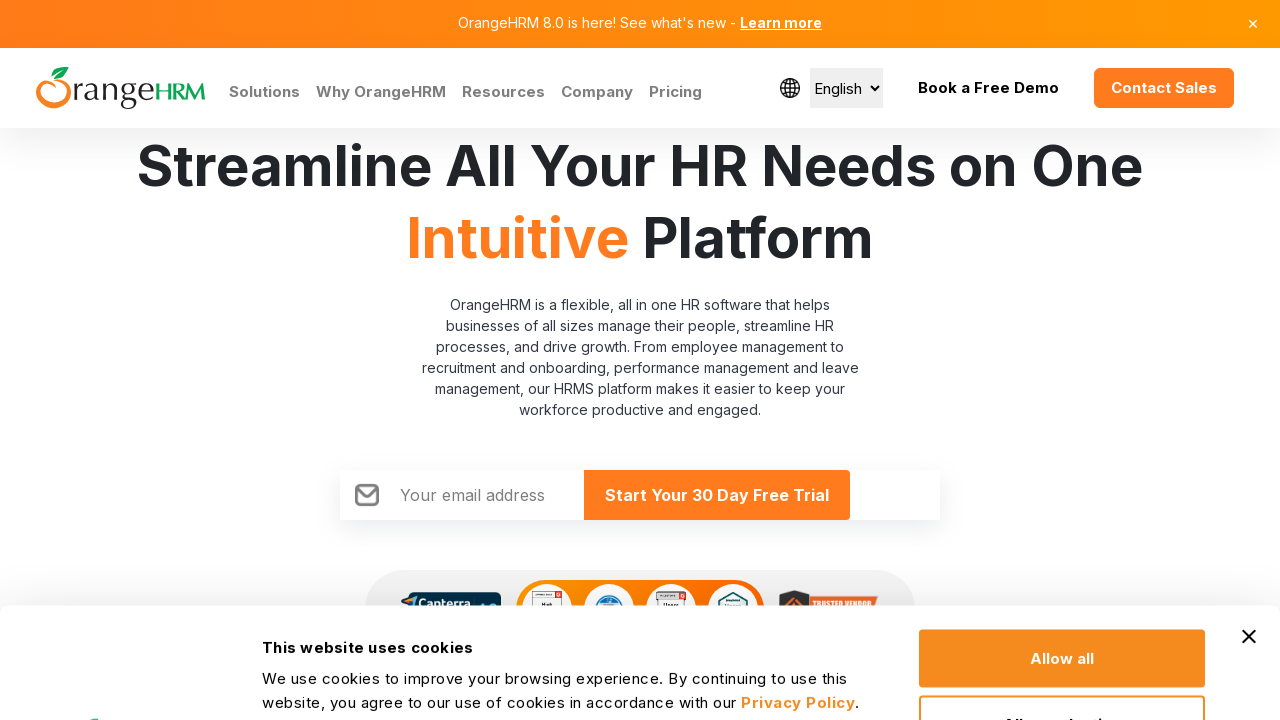

Verified child page title: 'Human Resources Management Software | HRMS | OrangeHRM'
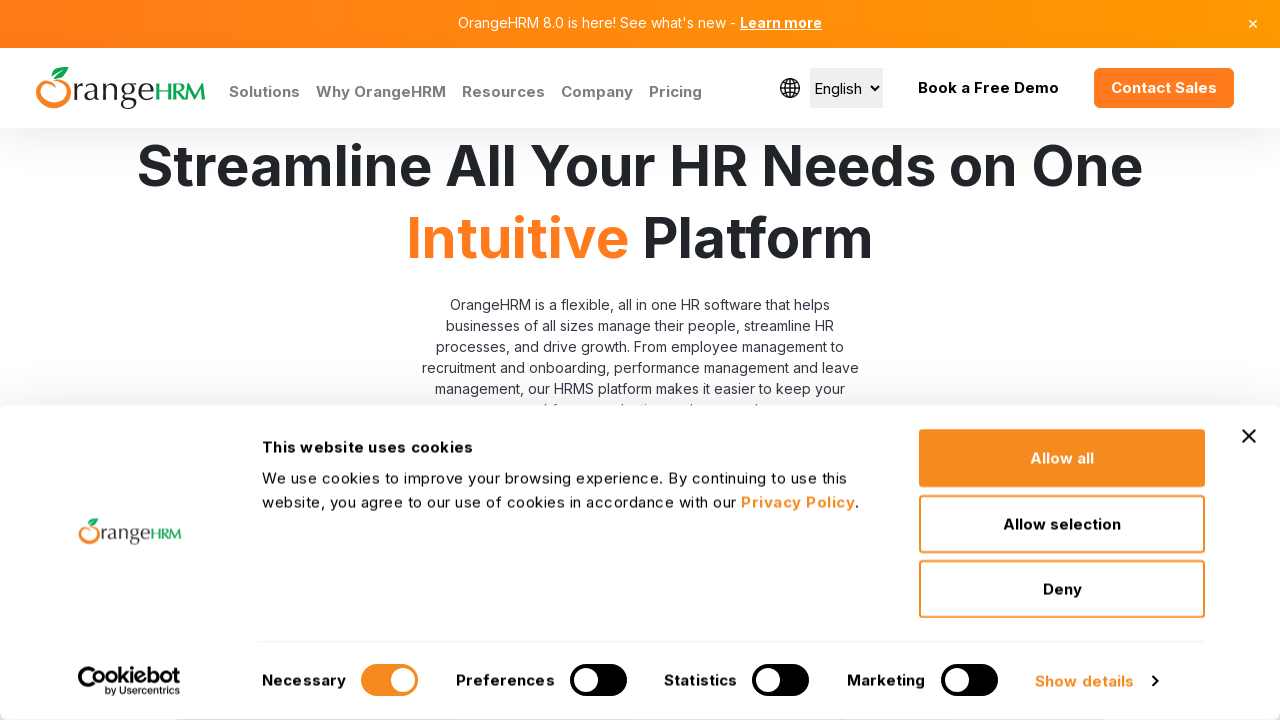

Closed child page/tab
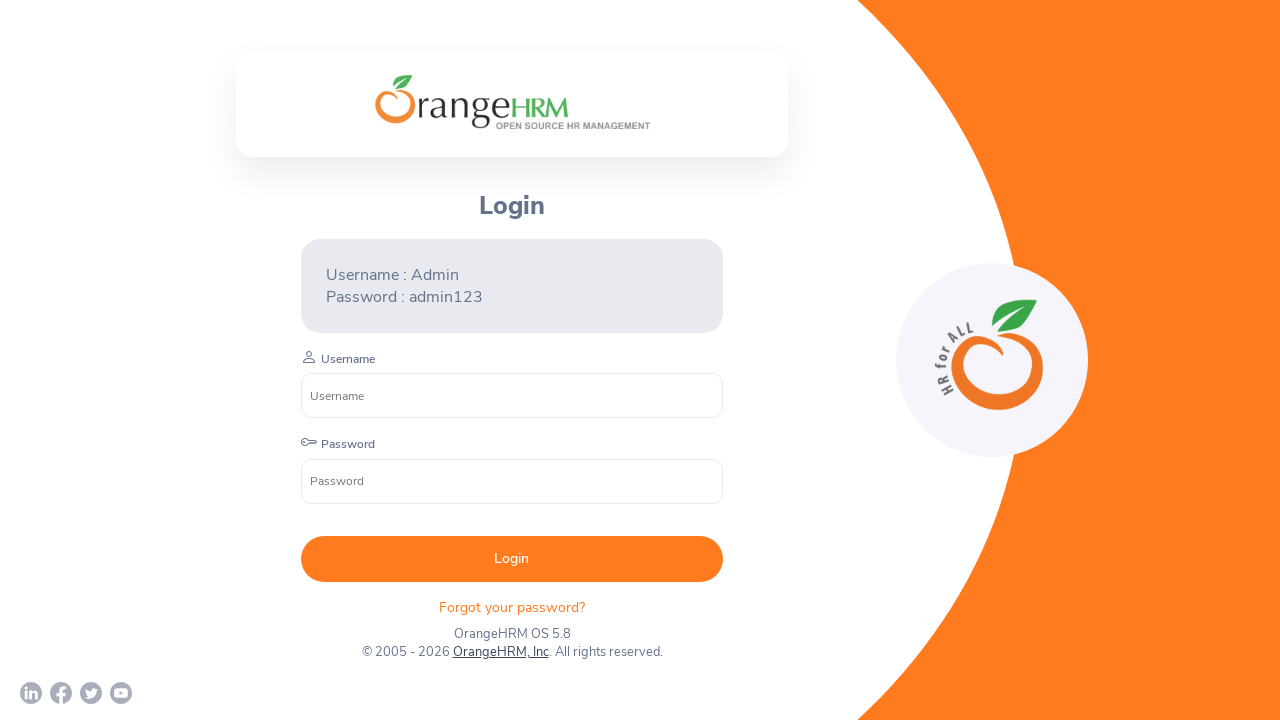

Verified parent page title: 'OrangeHRM'
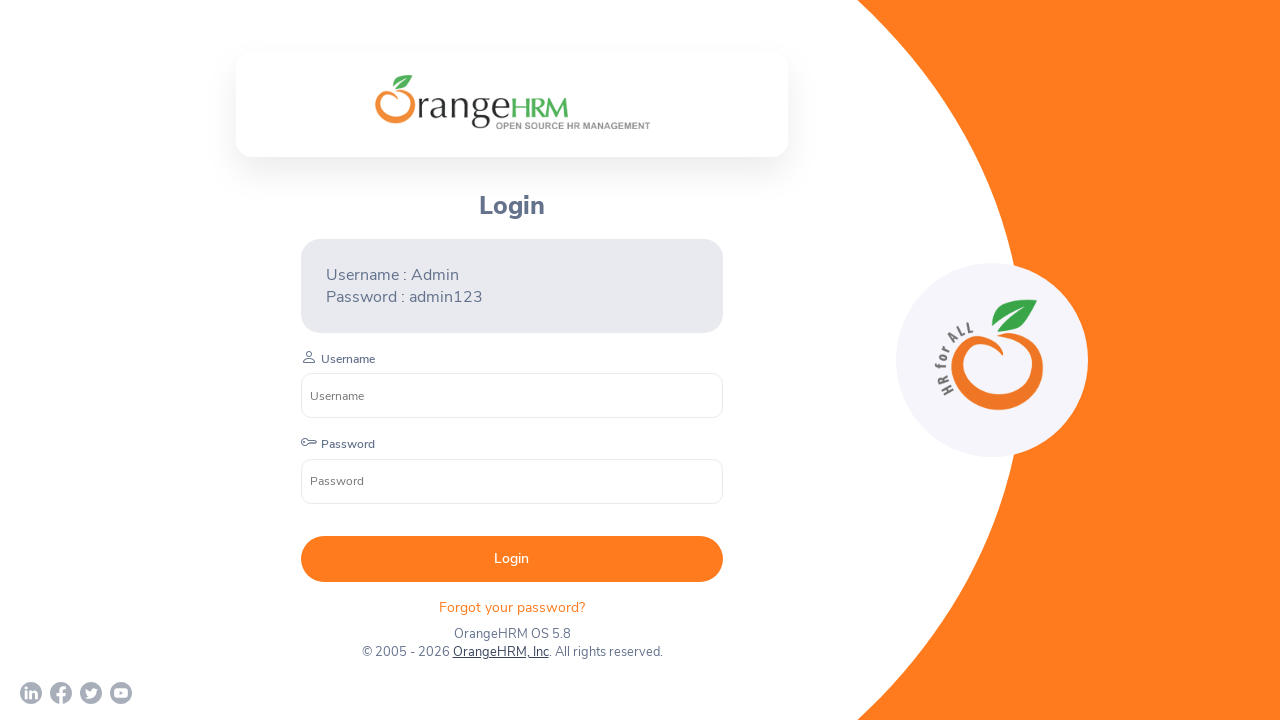

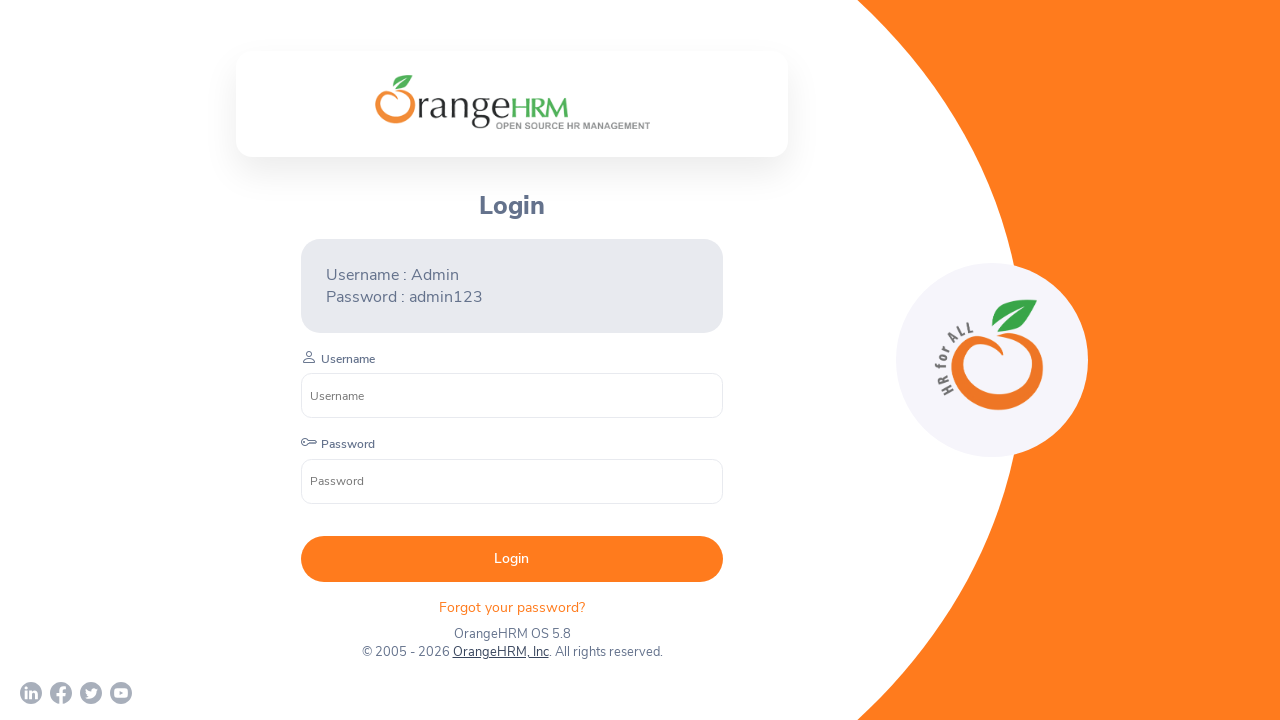